Tests opening a new window by clicking the open window button and navigating back

Starting URL: https://codenboxautomationlab.com/practice/

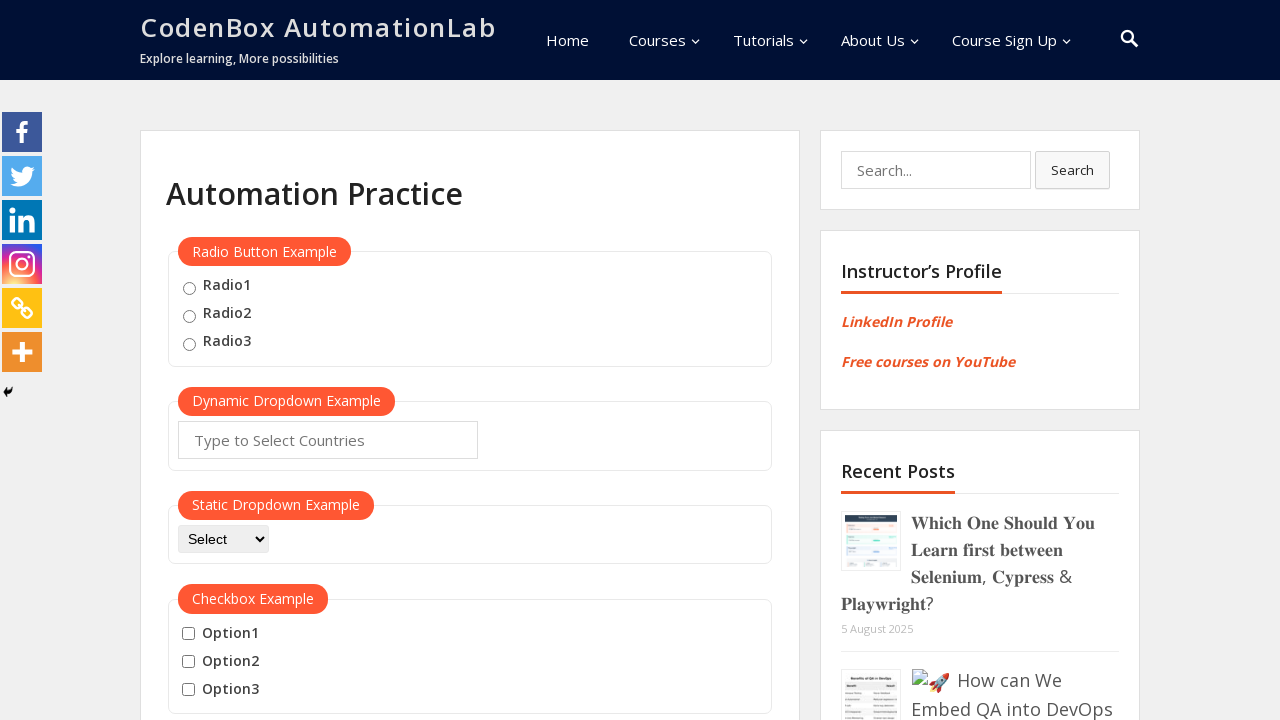

Clicked open window button to trigger new window at (237, 360) on #openwindow
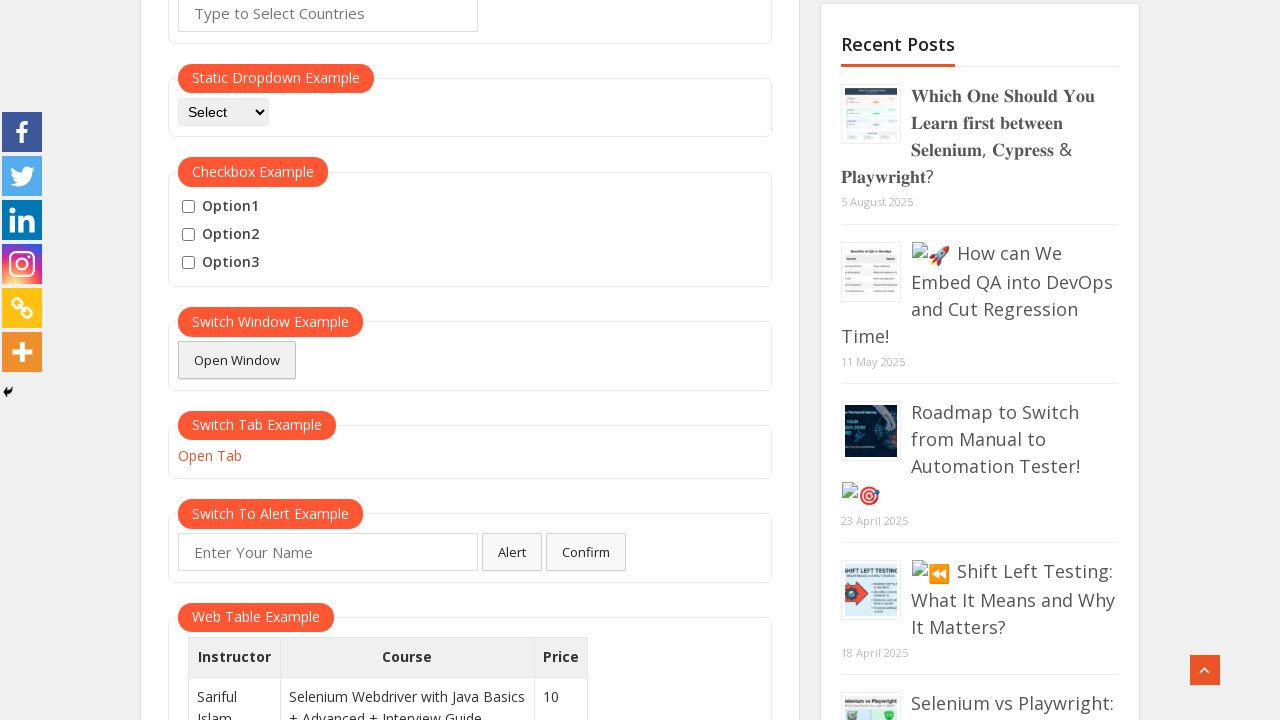

New window opened and captured
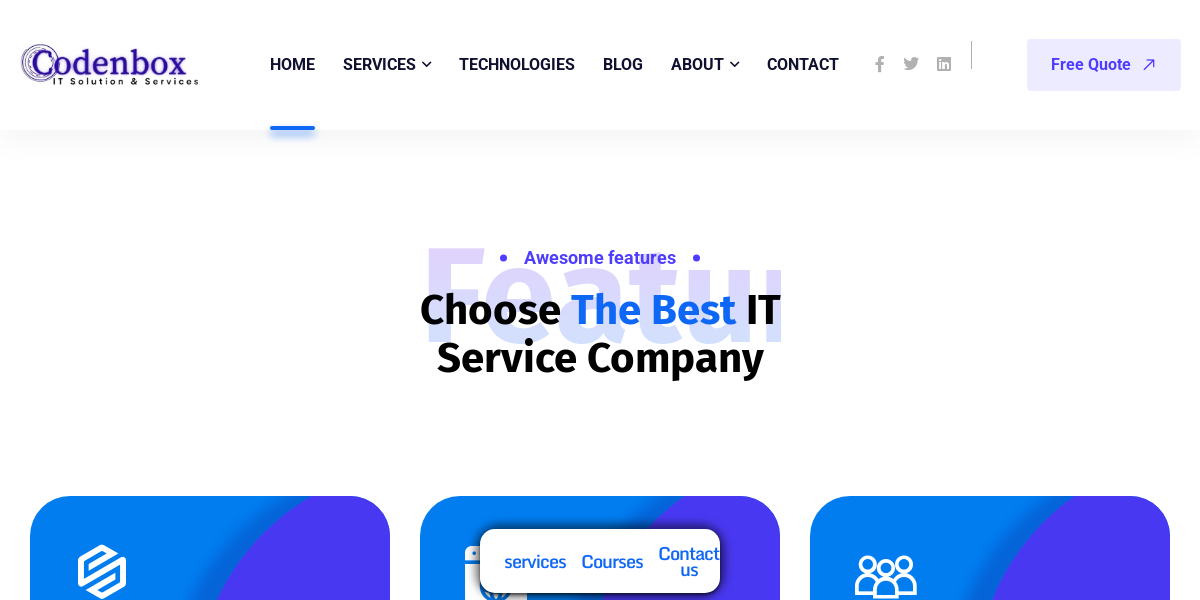

New window page fully loaded
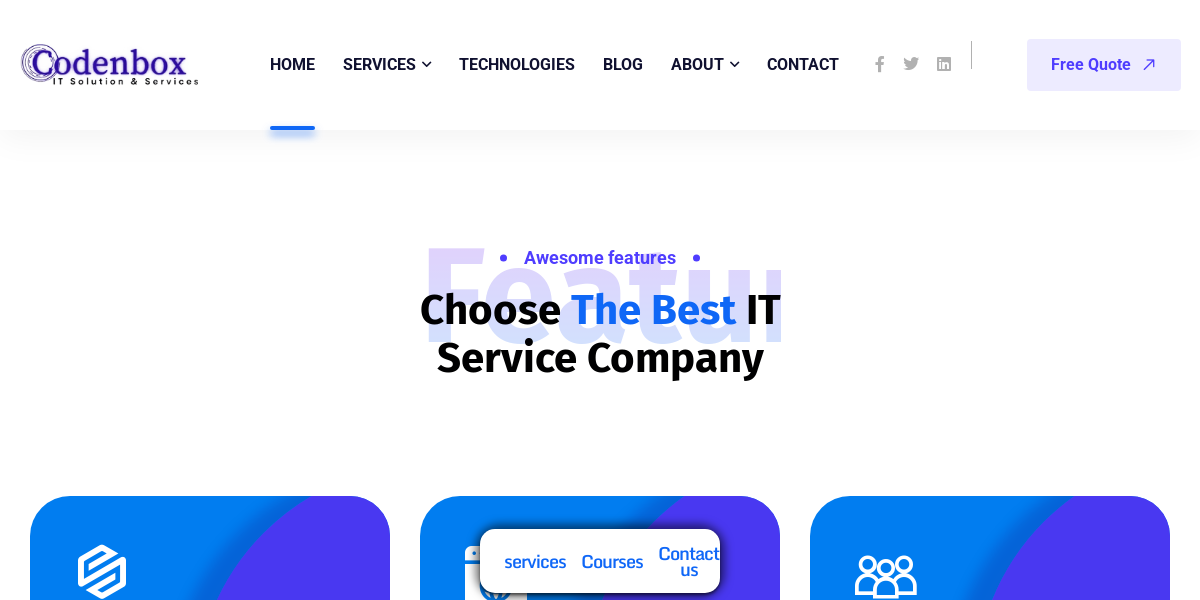

Closed the new window and navigated back
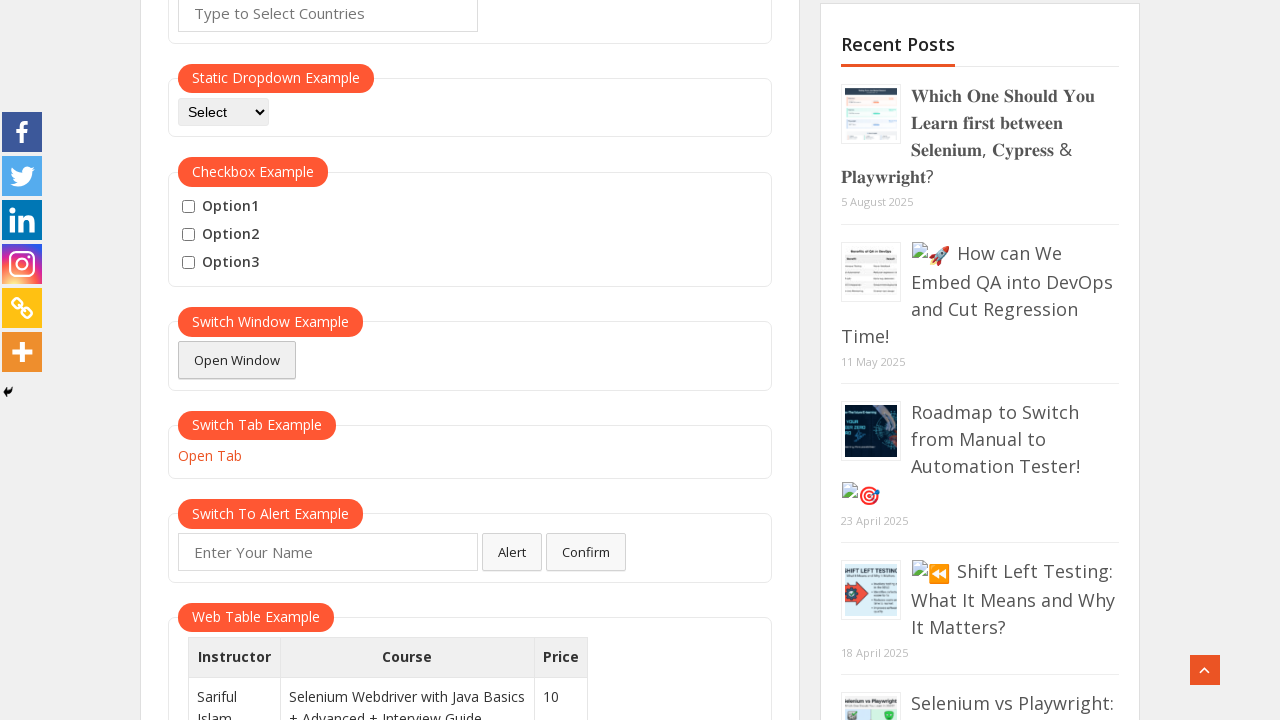

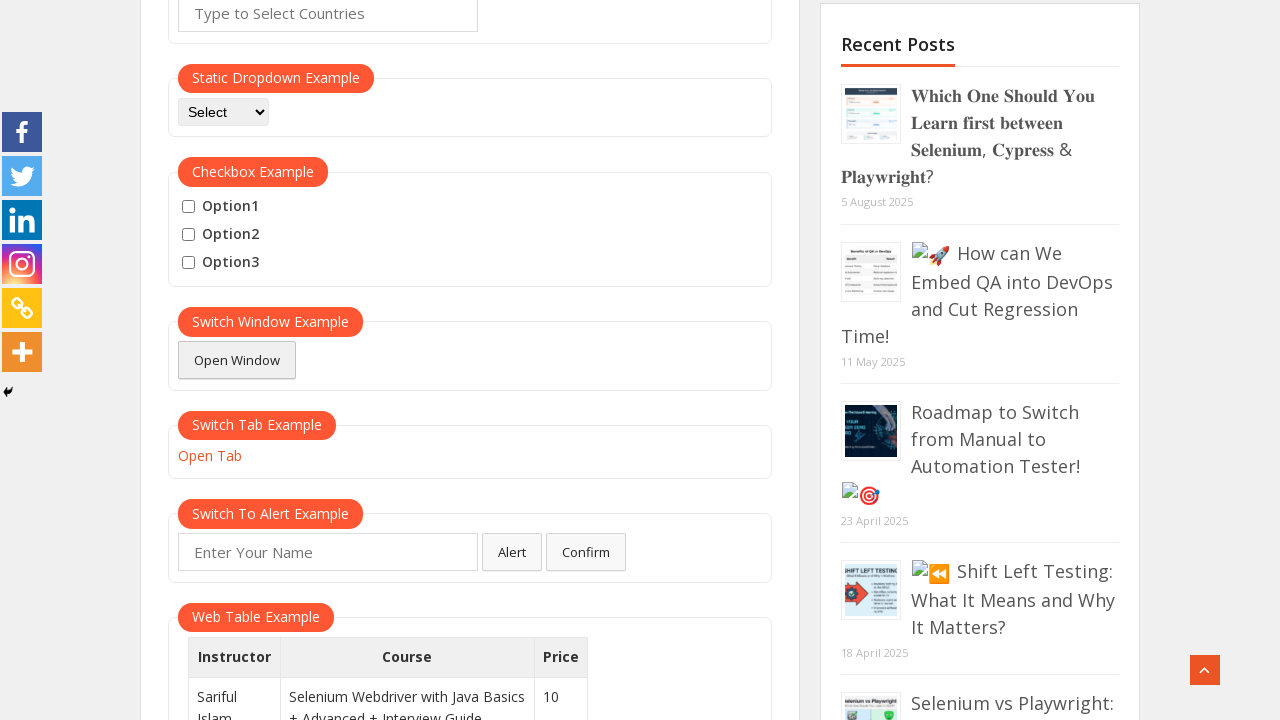